Navigates to The Internet test site and clicks on the A/B Testing link

Starting URL: https://the-internet.herokuapp.com

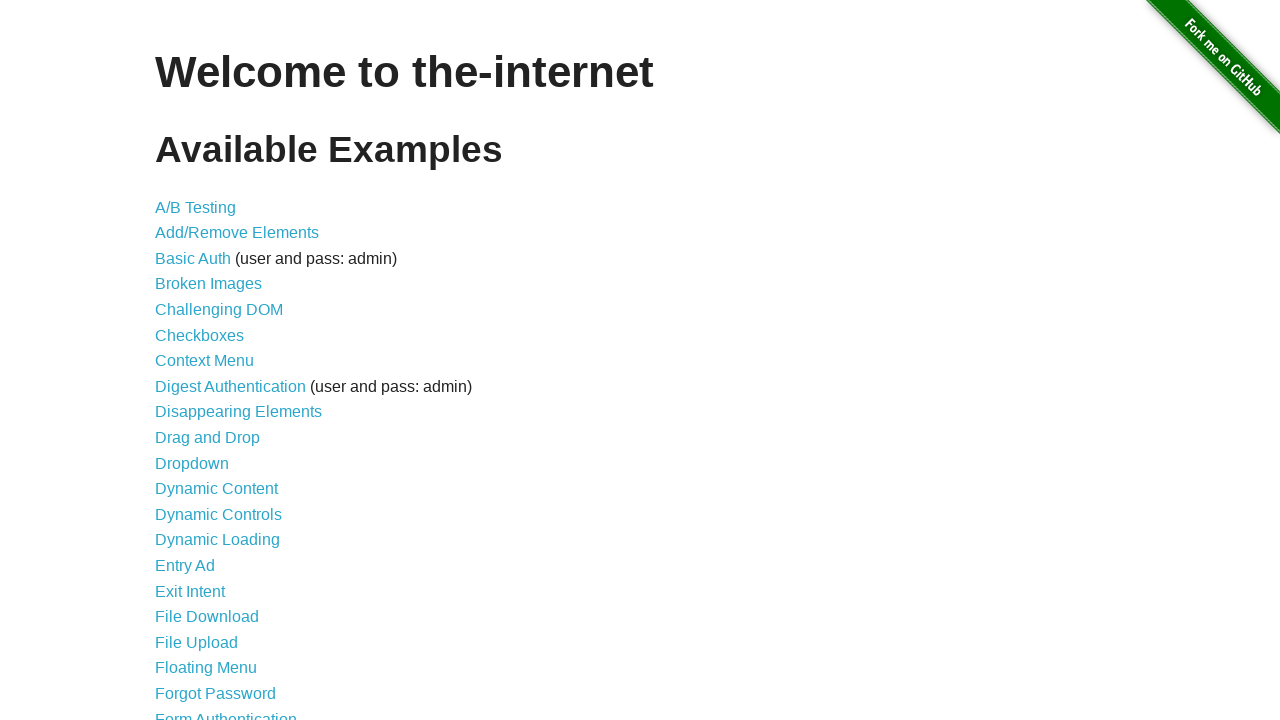

Navigated to The Internet test site
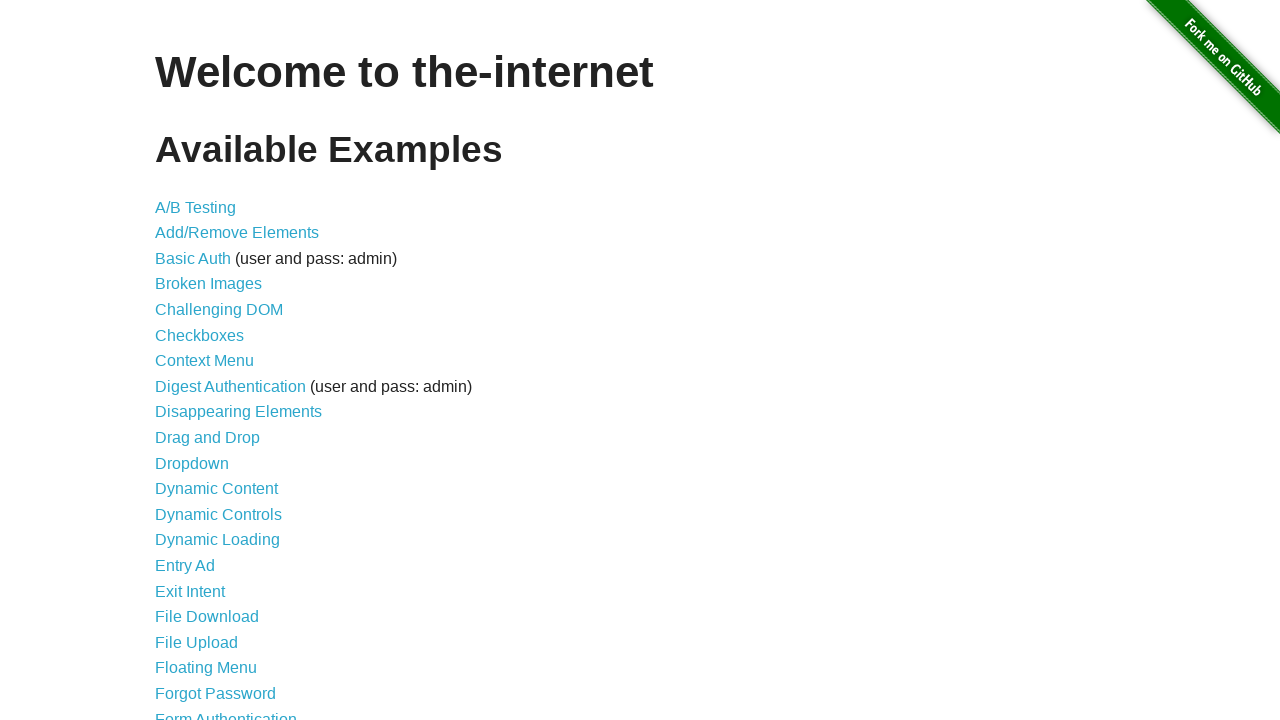

Clicked on A/B Testing link at (196, 207) on text=A/B Testing
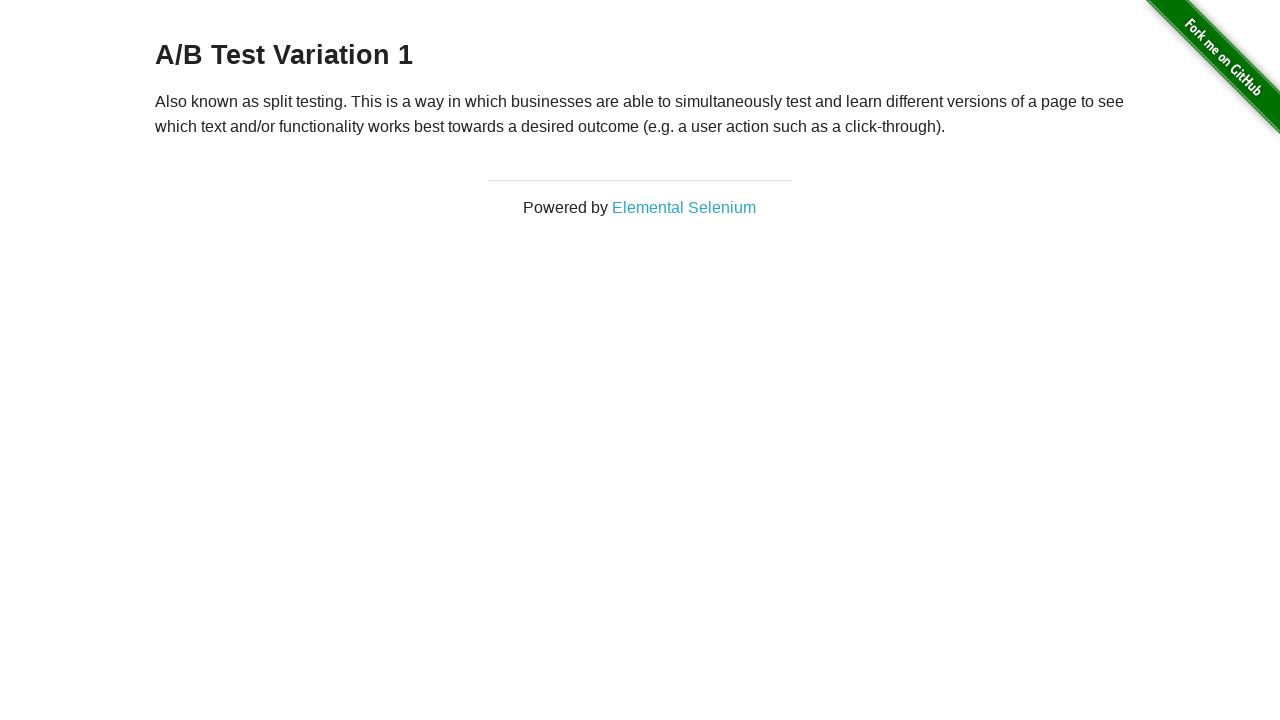

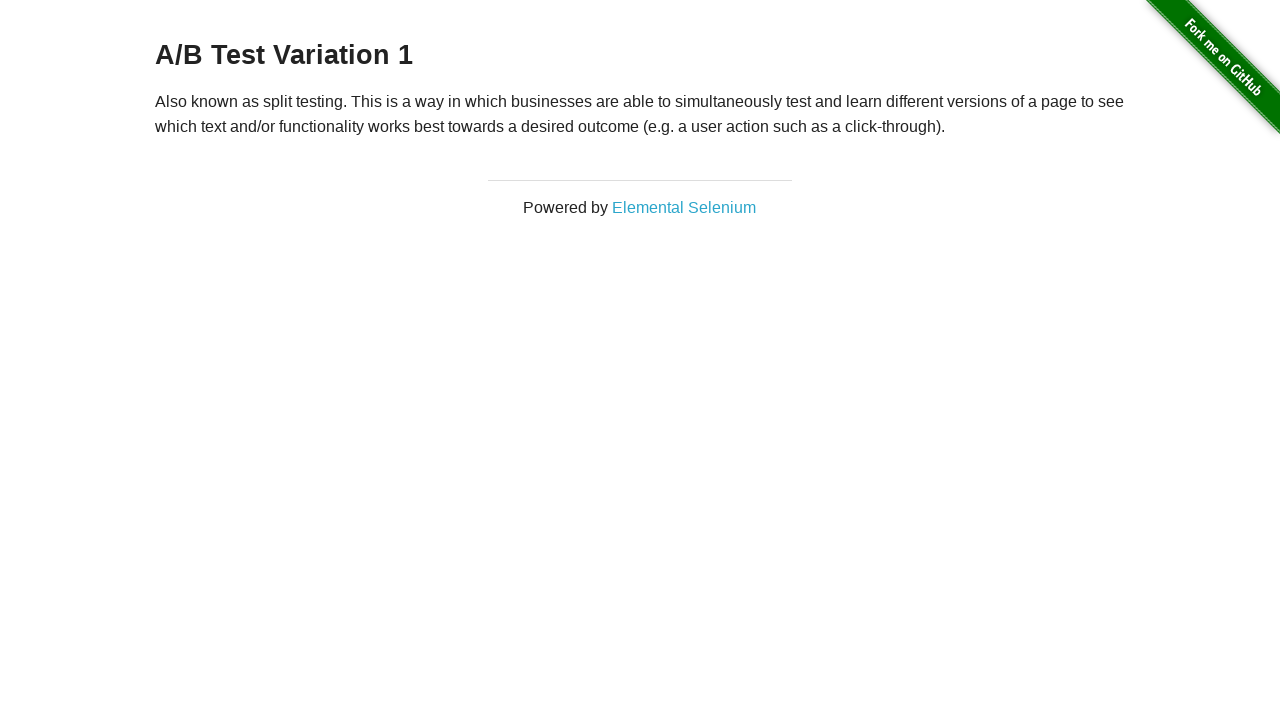